Tests autosuggest dropdown functionality by typing a partial country name, selecting a matching suggestion from the dropdown list, and verifying the selection was applied correctly

Starting URL: https://rahulshettyacademy.com/dropdownsPractise/

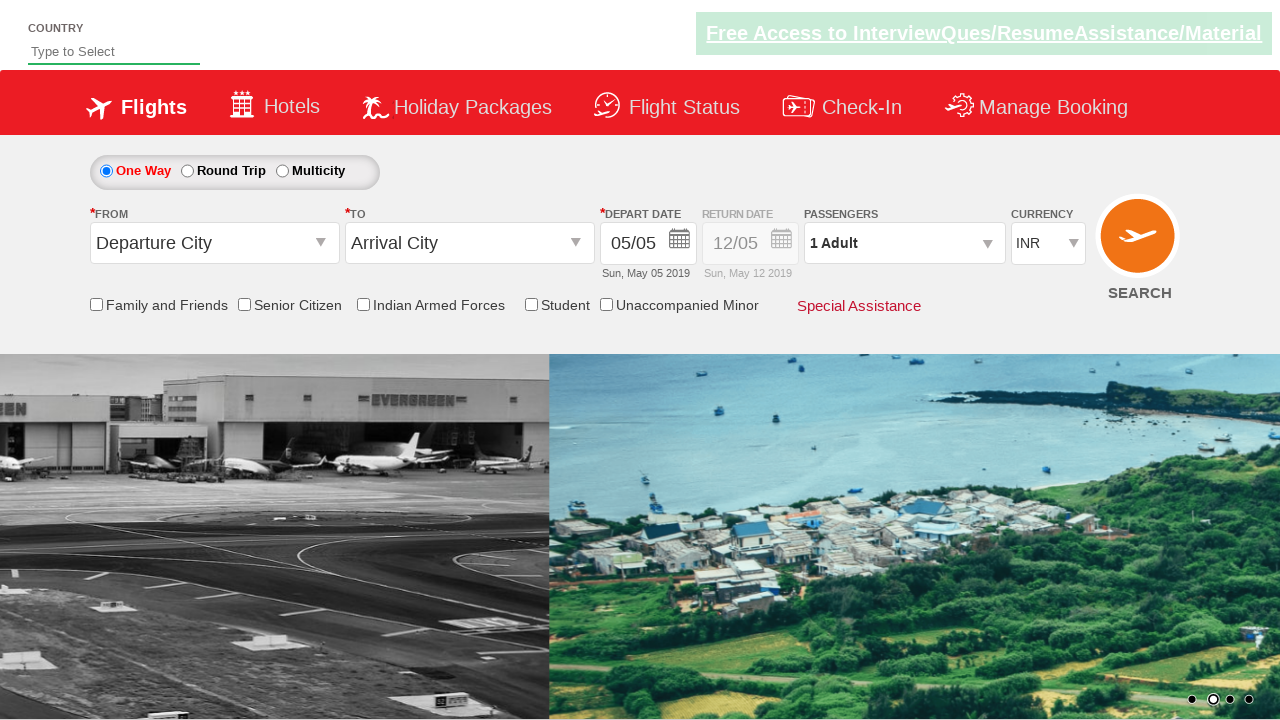

Filled autosuggest field with 'ind' on #autosuggest
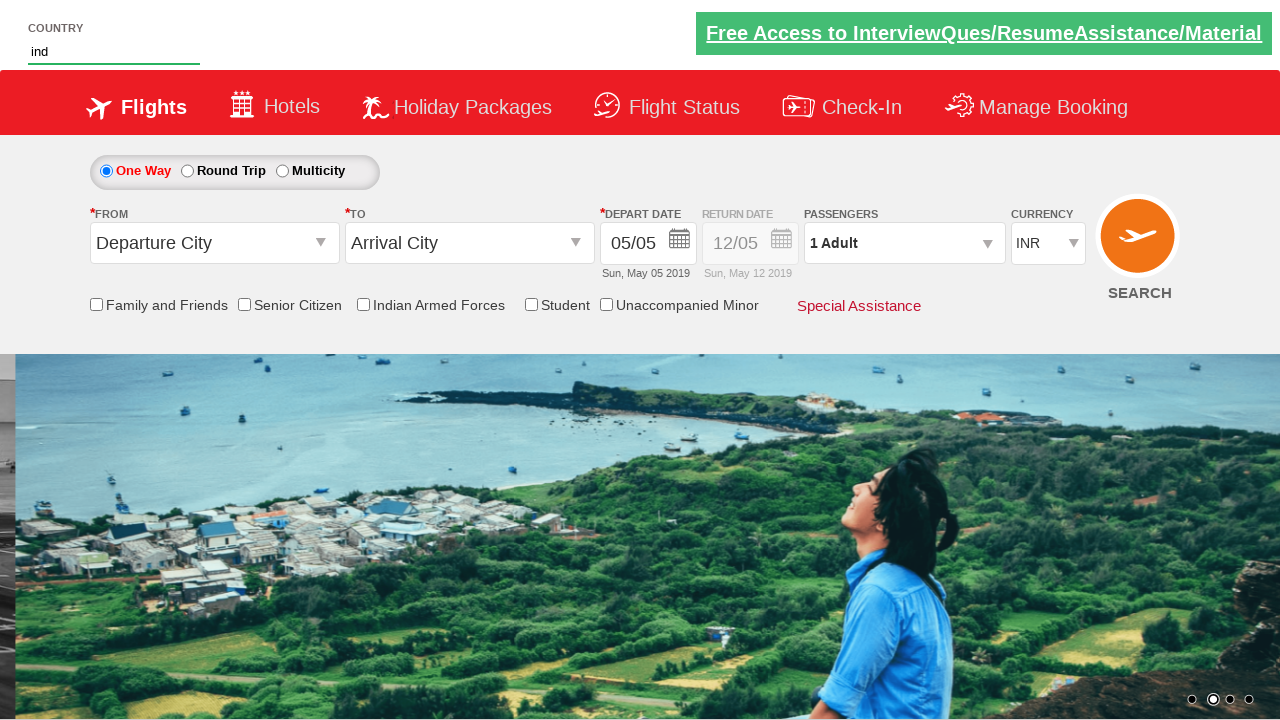

Autosuggest dropdown suggestions appeared
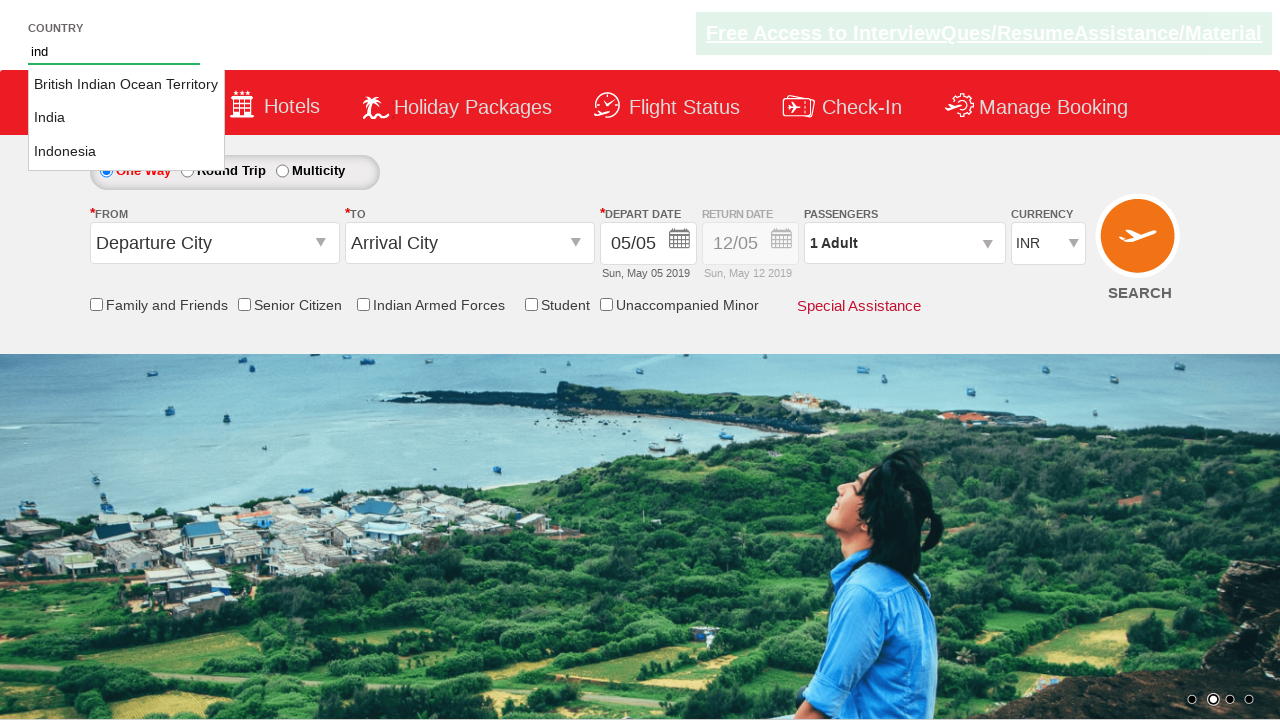

Located autosuggest dropdown items
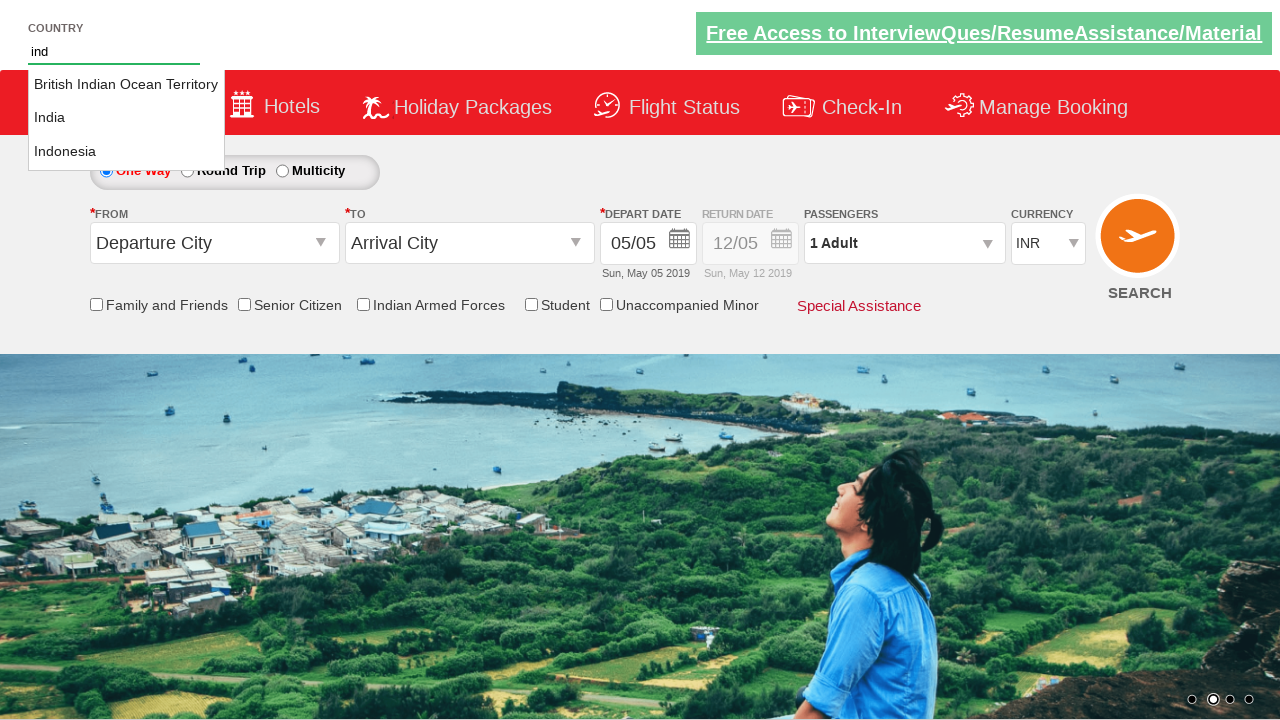

Found 3 suggestions in dropdown
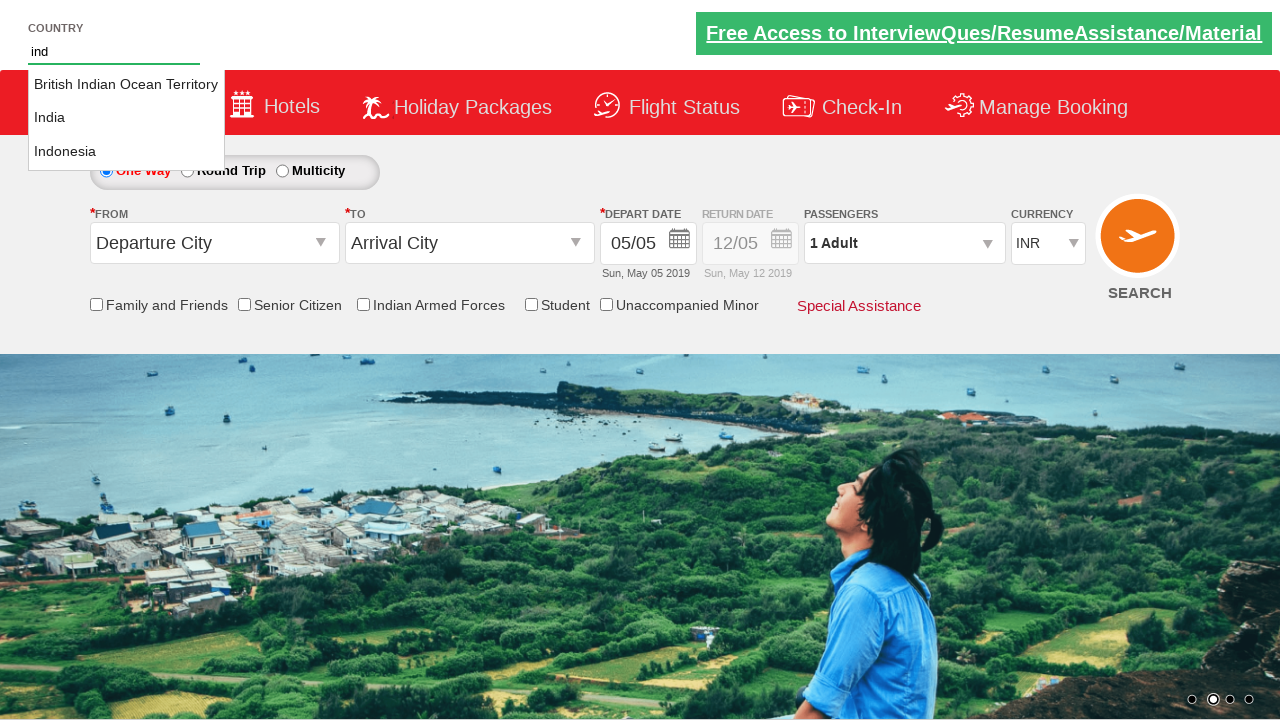

Clicked 'India' from autosuggest dropdown at (126, 118) on li.ui-menu-item a >> nth=1
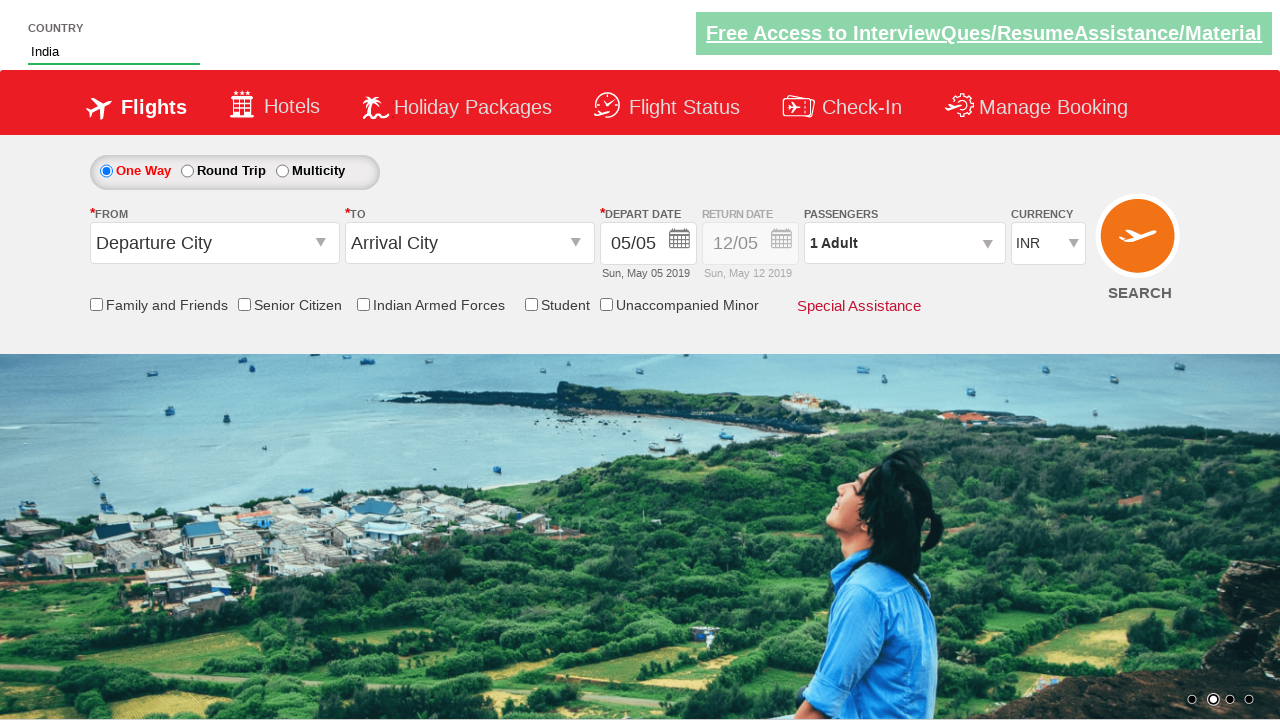

Verified that 'India' was successfully selected in autosuggest field
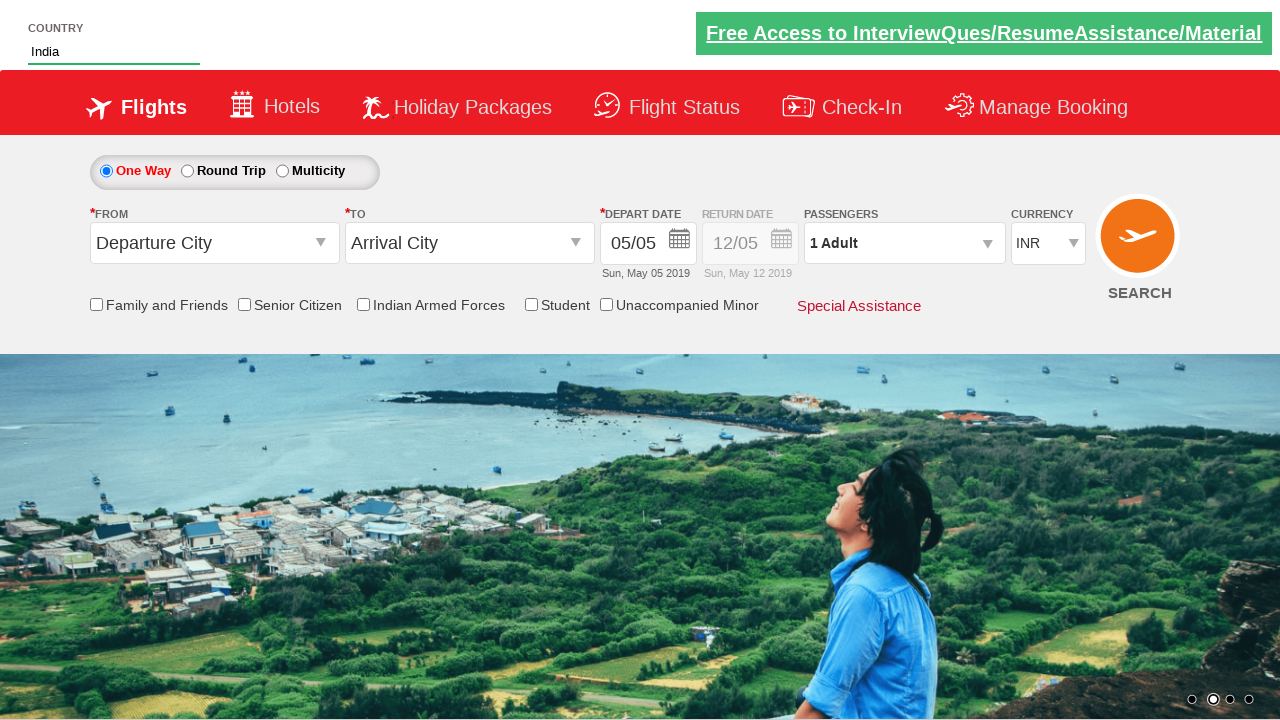

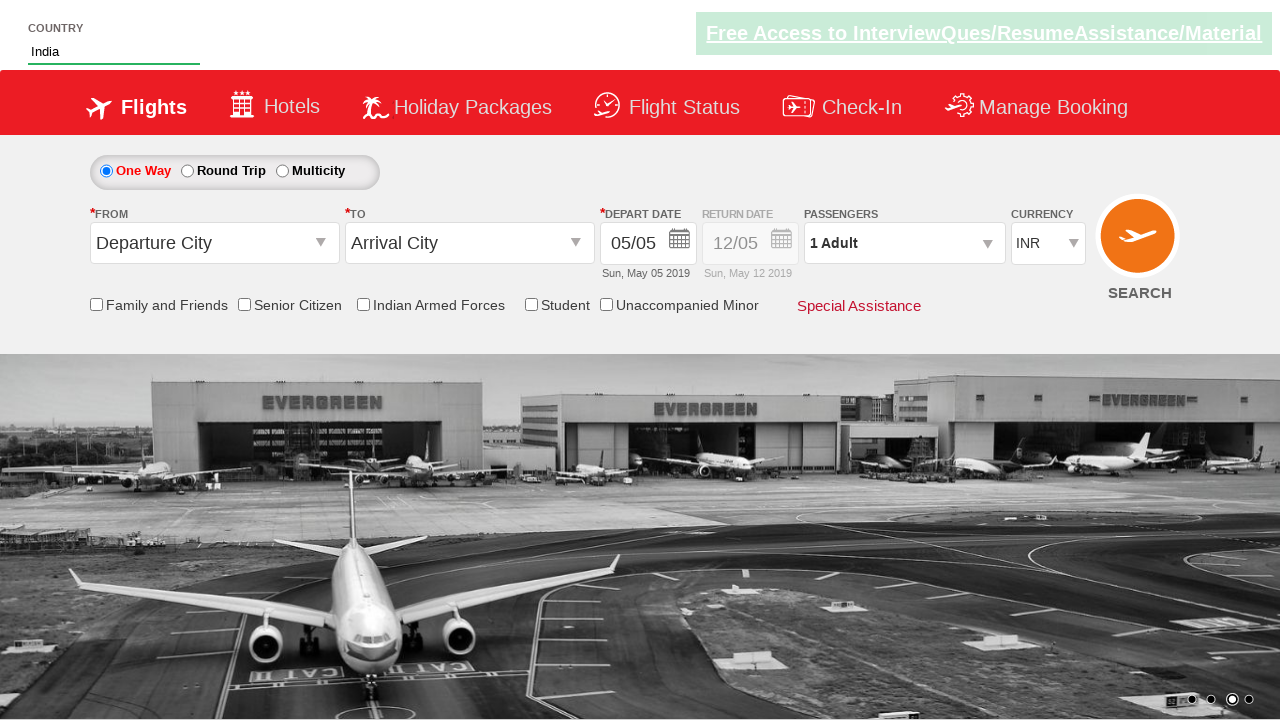